Tests the Python.org search functionality by searching for "argparse" and verifying results are returned

Starting URL: http://www.python.org

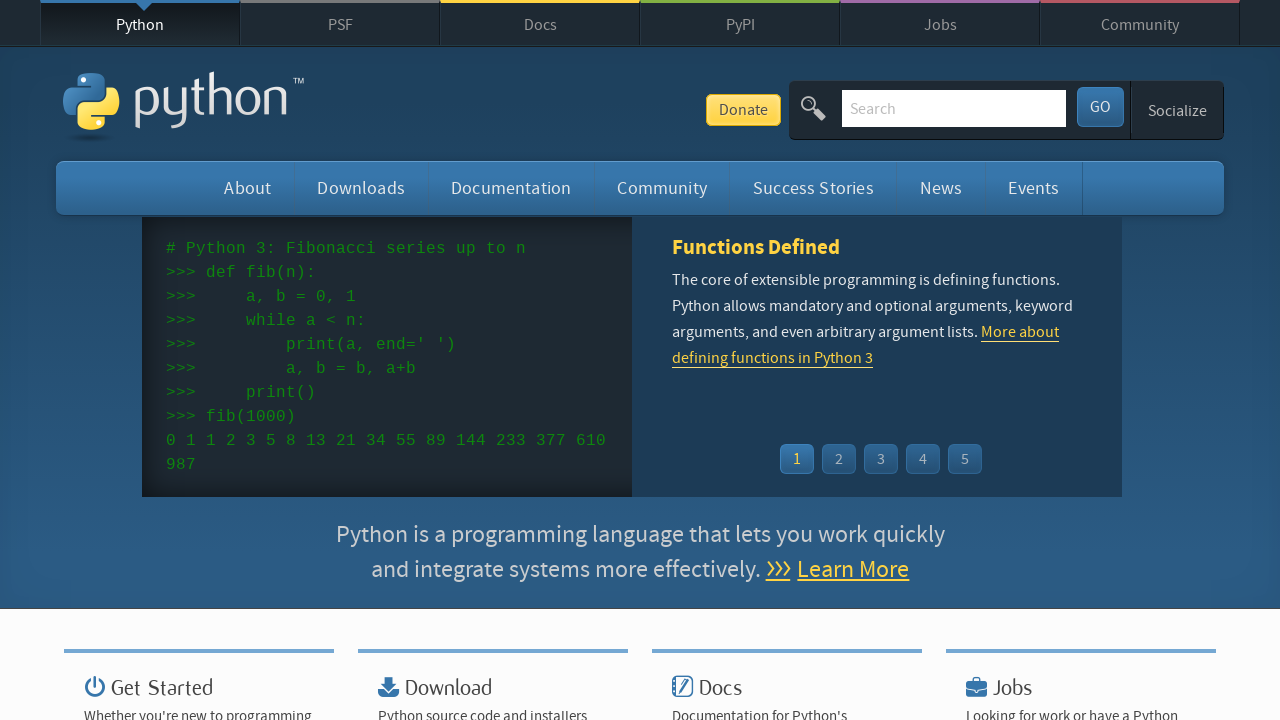

Verified page title contains 'Python'
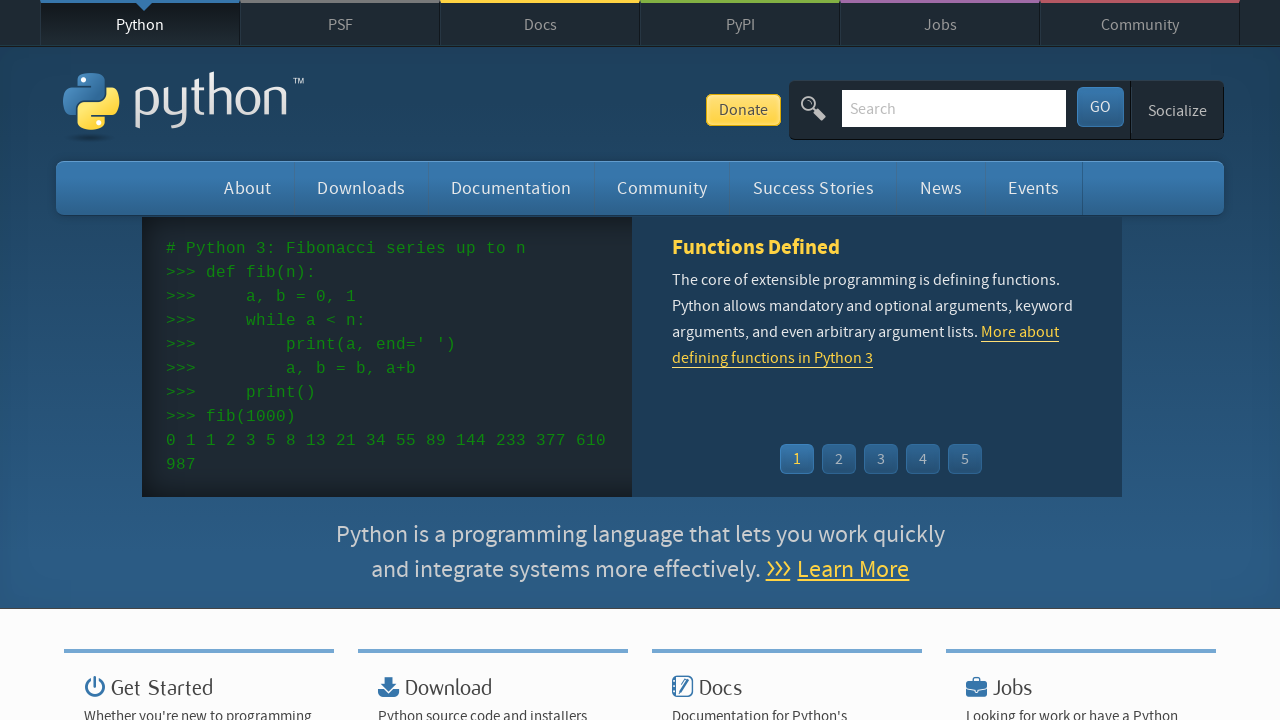

Filled search box with 'argparse' on input[name='q']
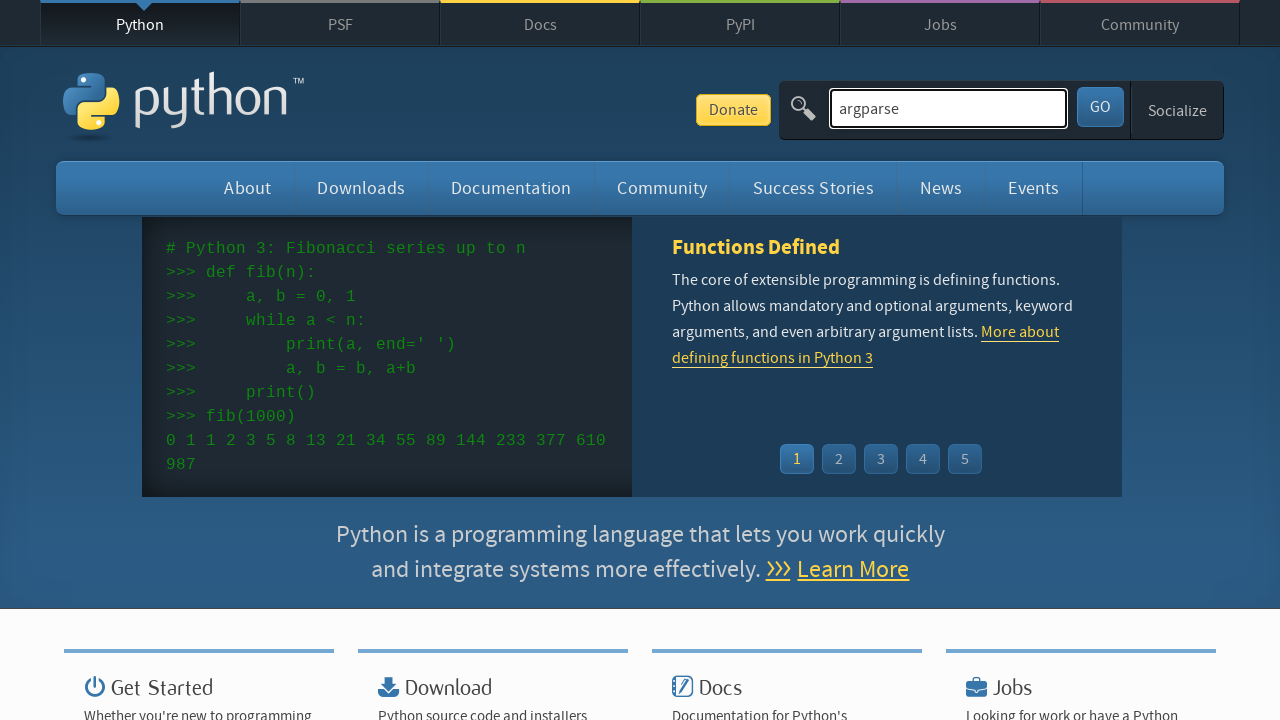

Pressed Enter to submit search query on input[name='q']
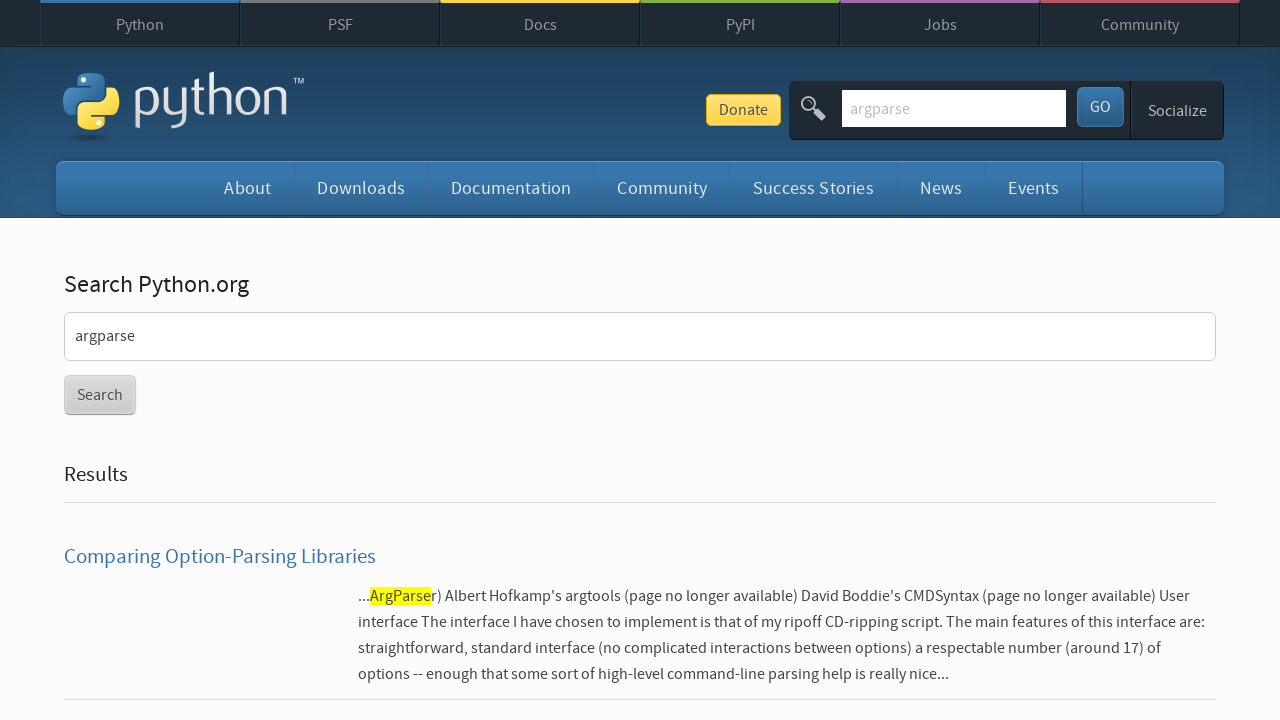

Waited for page to reach networkidle state
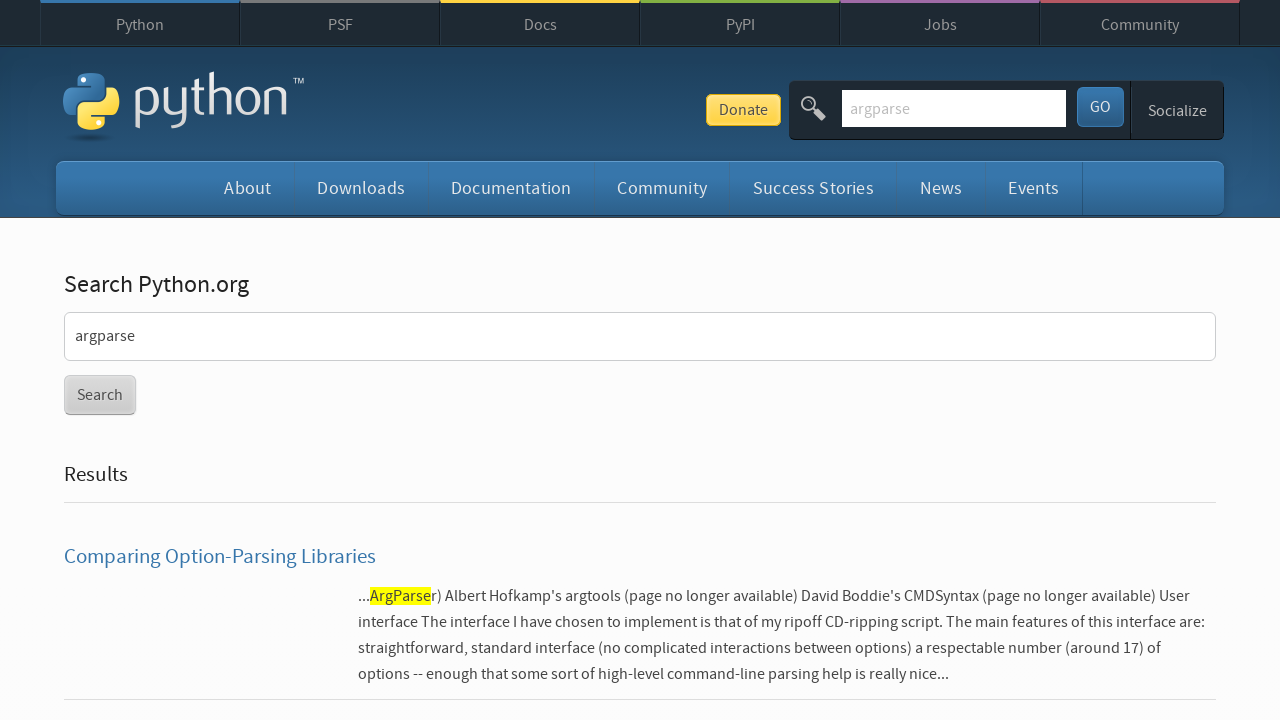

Verified search results are returned (no 'No results found' message)
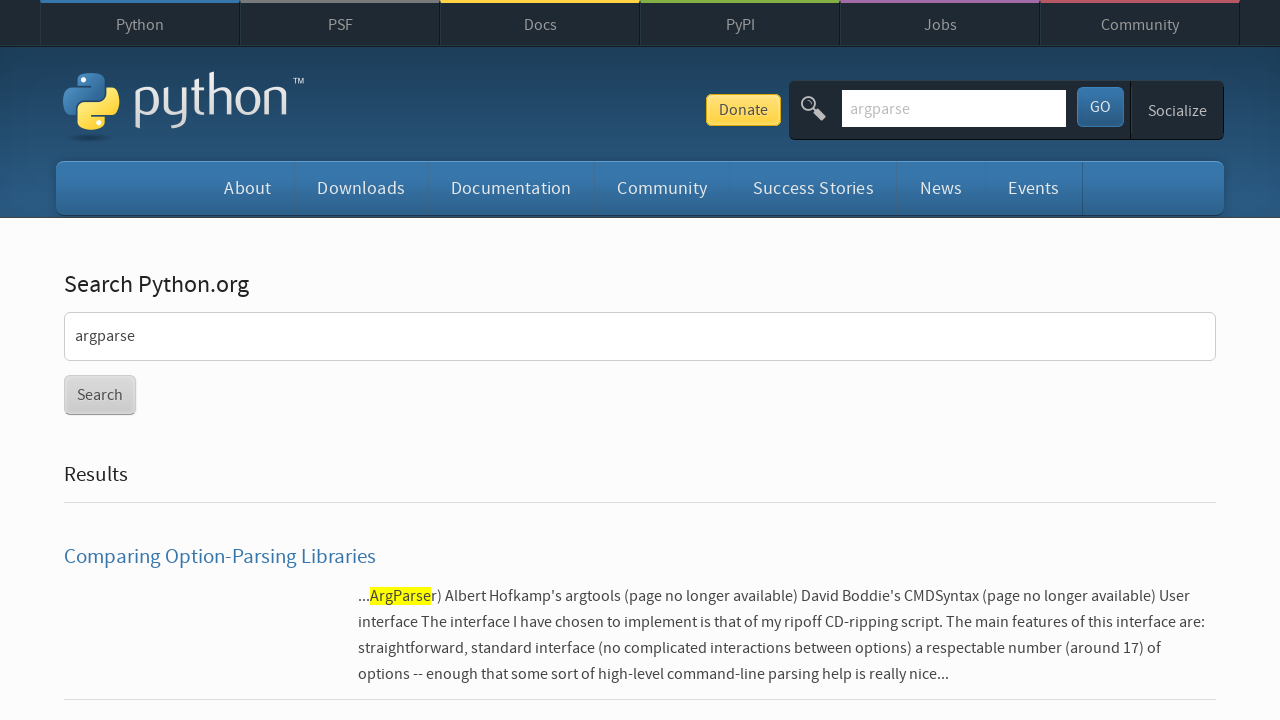

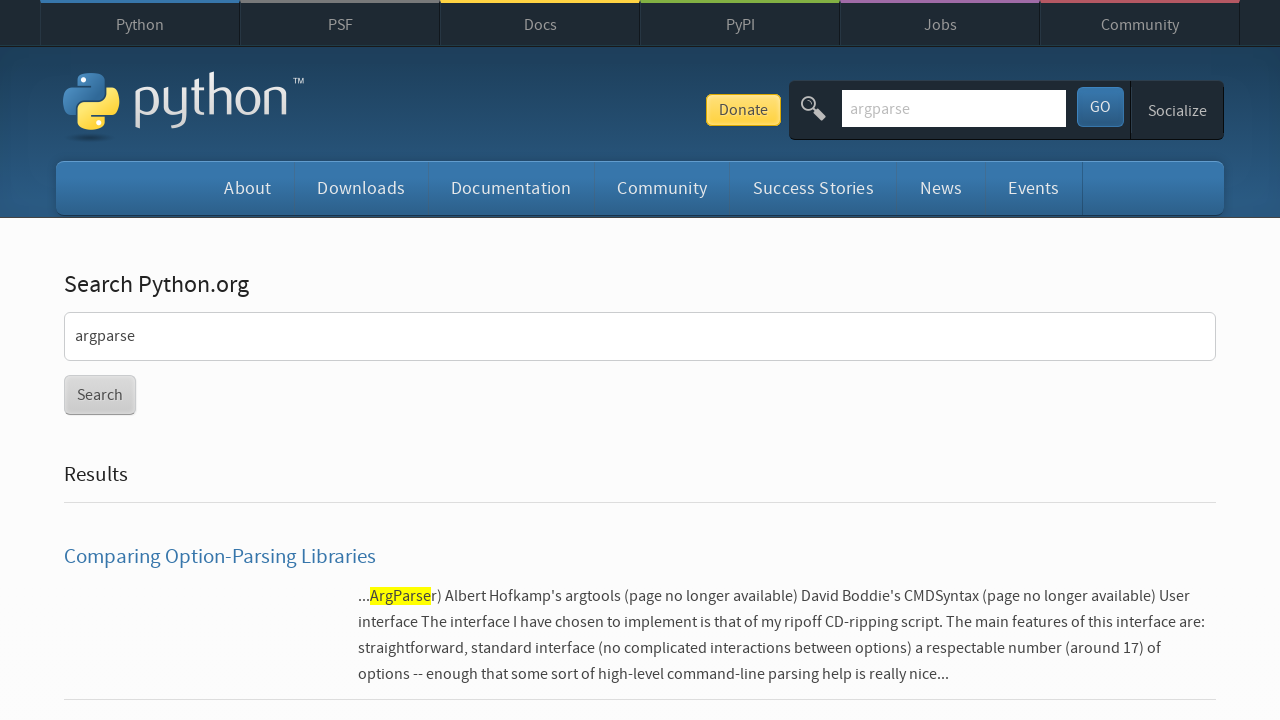